Navigates to the Sinsay Ukraine website homepage

Starting URL: https://www.sinsay.com/ua/uk/

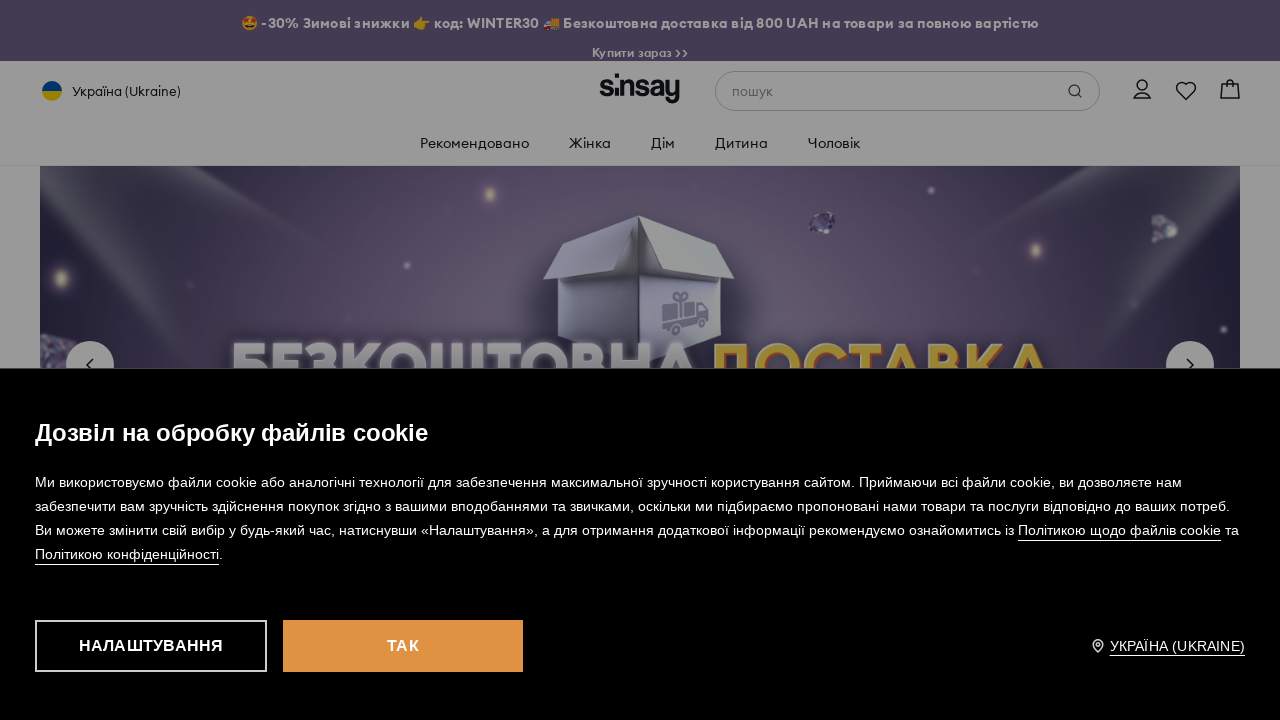

Navigated to Sinsay Ukraine website homepage
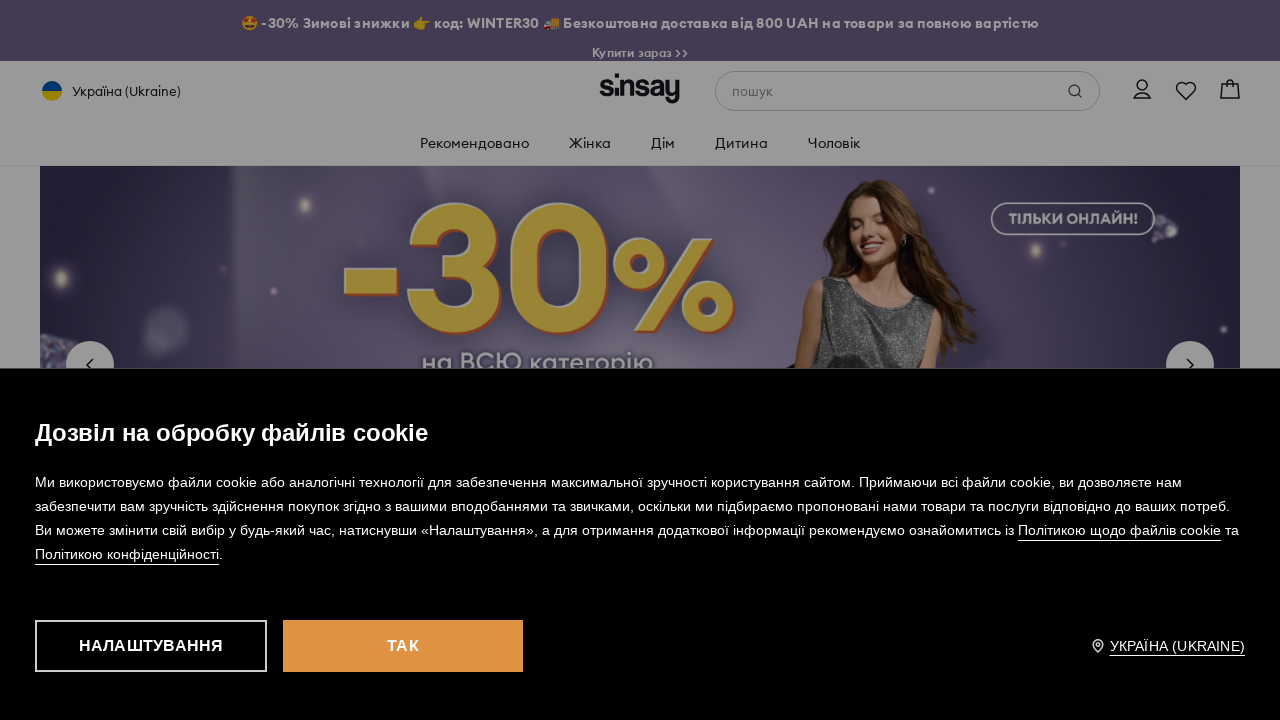

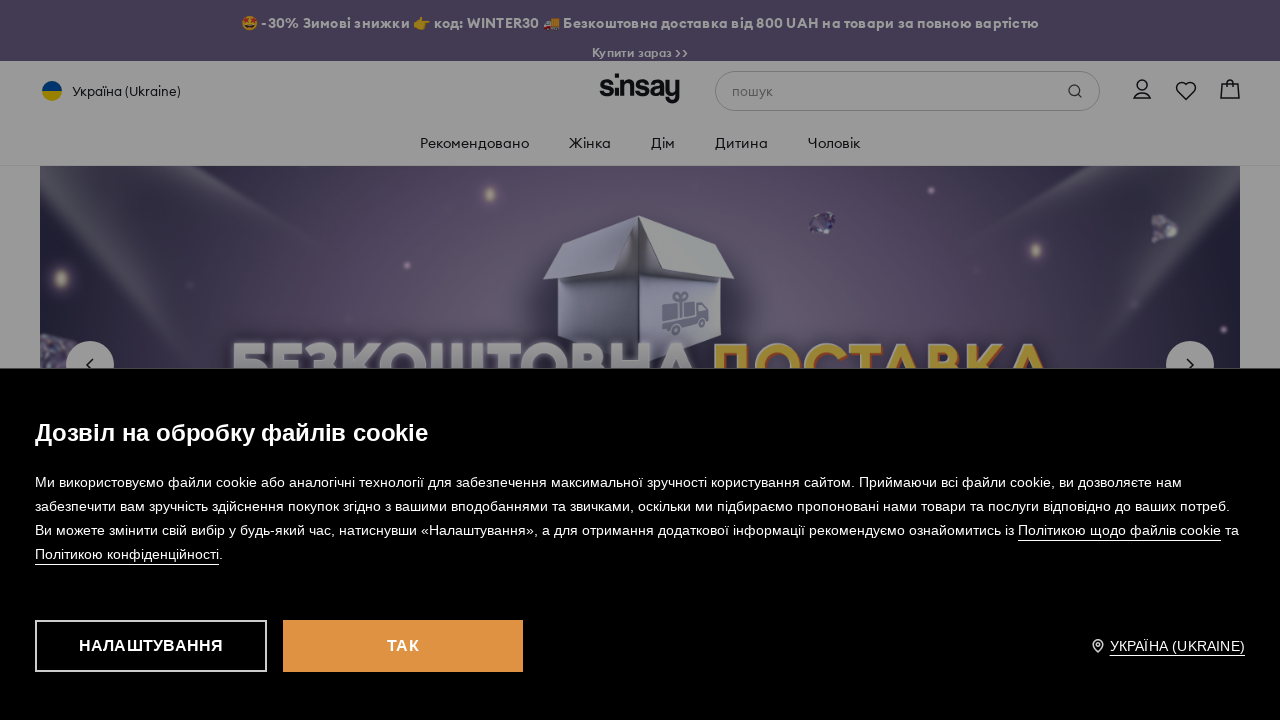